Tests hovering over multiple avatars to verify profile links become visible

Starting URL: https://the-internet.herokuapp.com/hovers

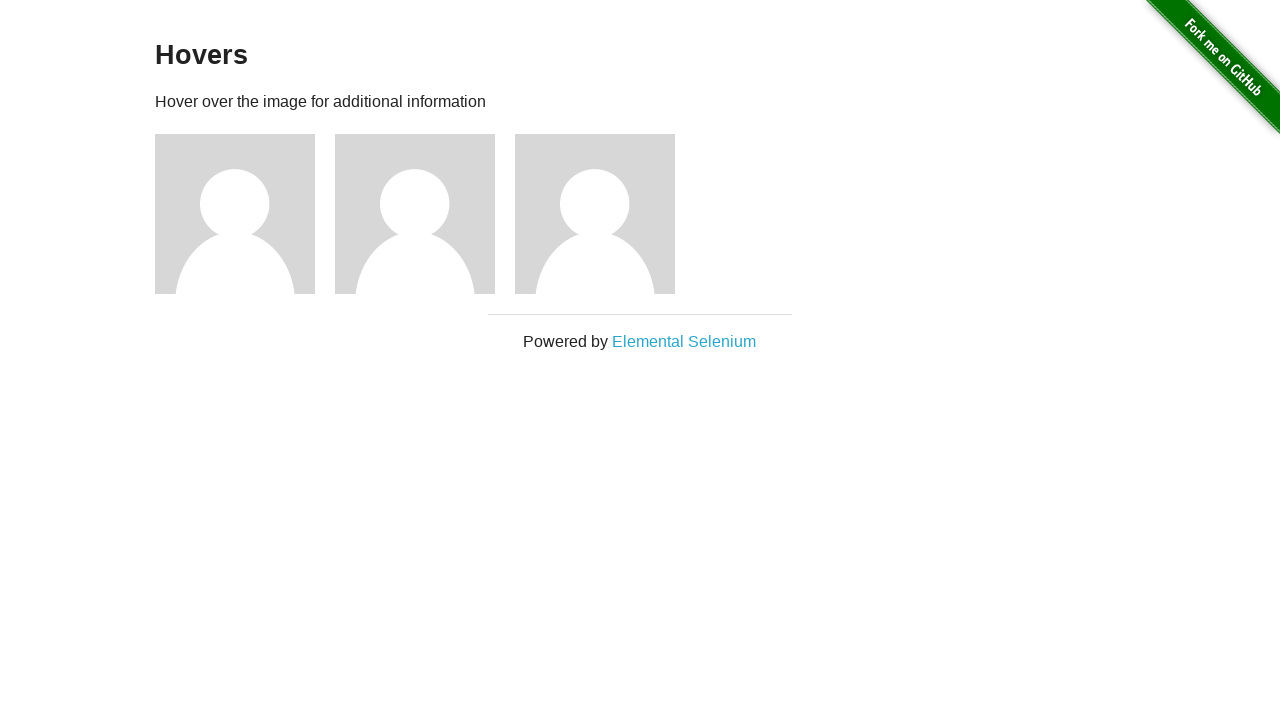

Navigated to hovers page
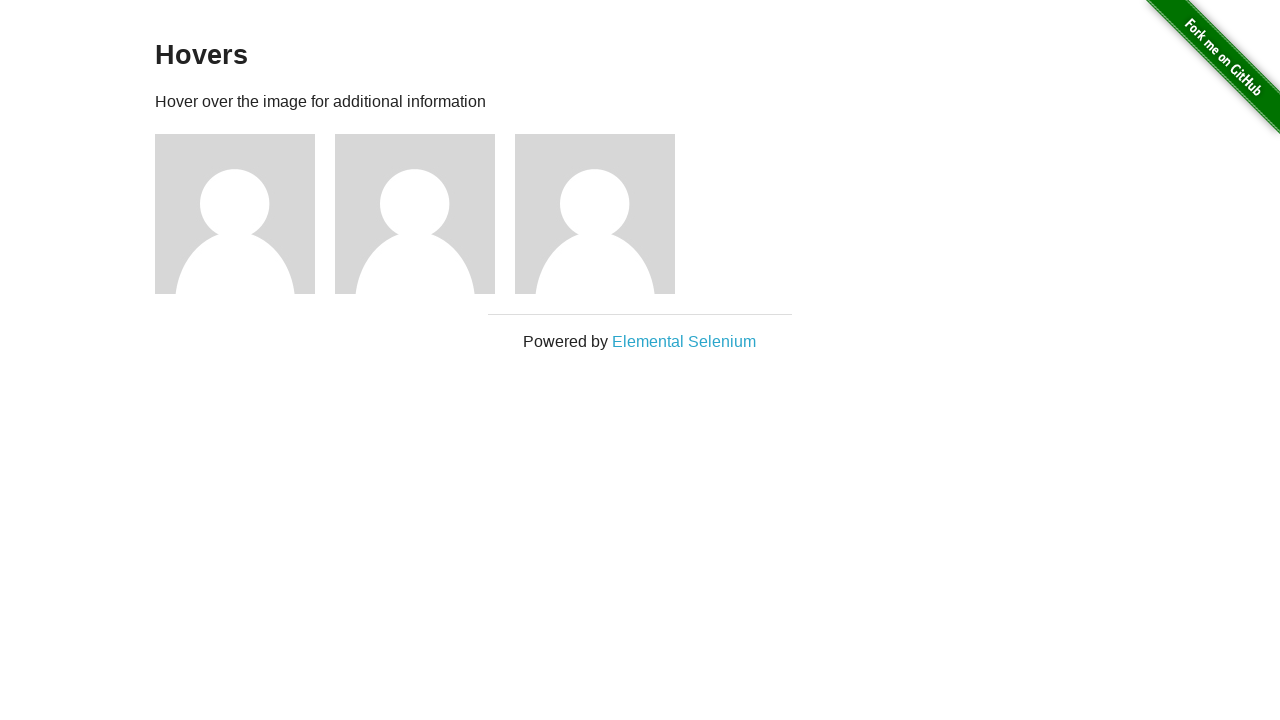

Located all avatar images
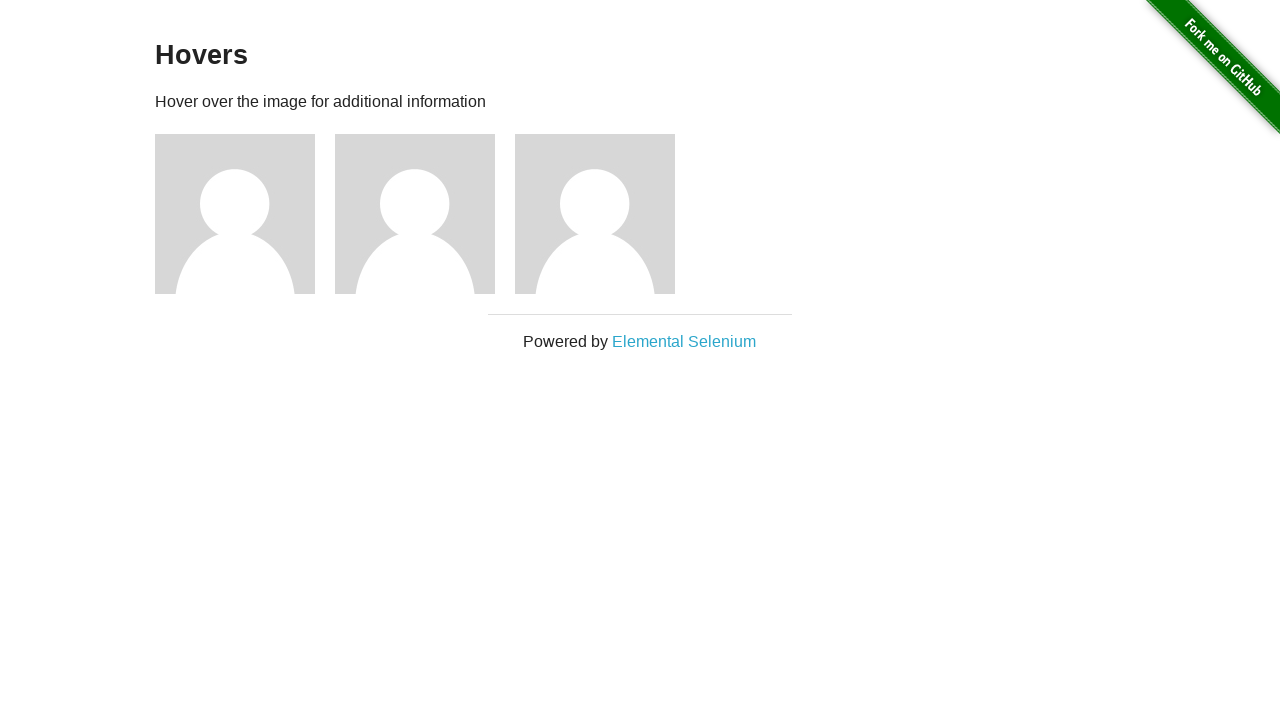

Located all profile links
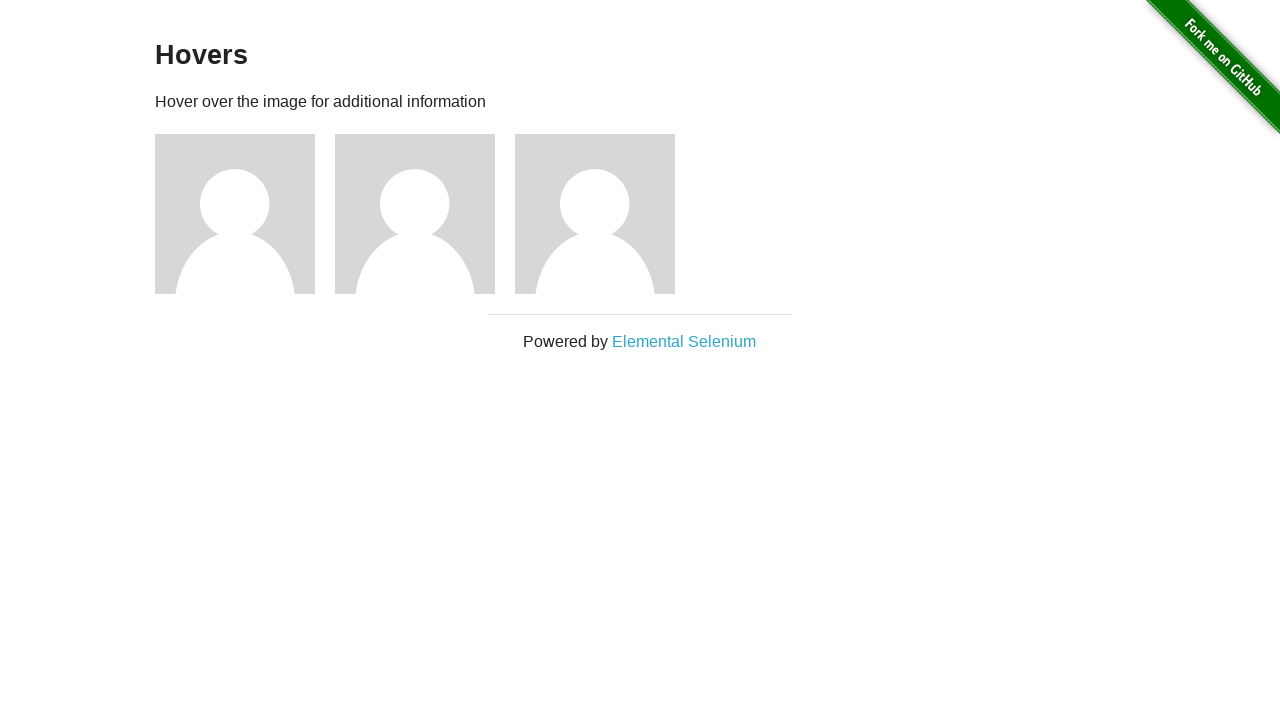

Hovered over avatar 0 at (235, 214) on .figure img >> nth=0
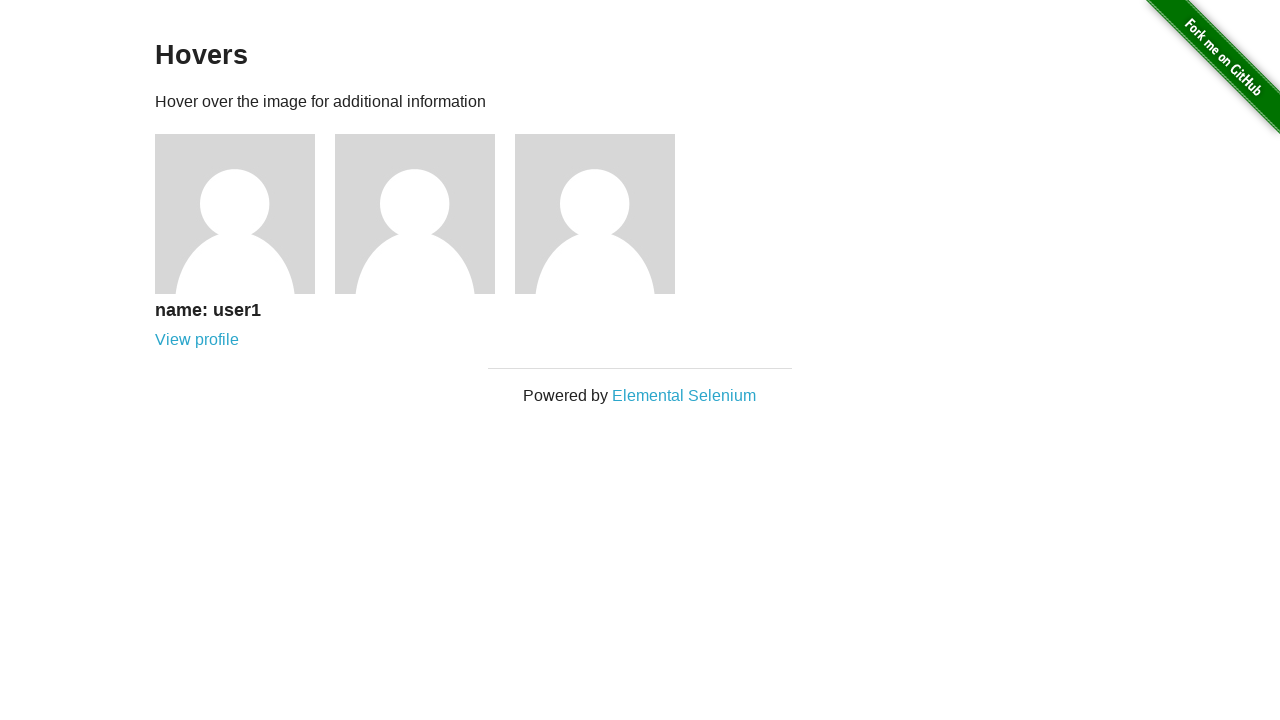

Waited for hover effect to be applied on avatar 0
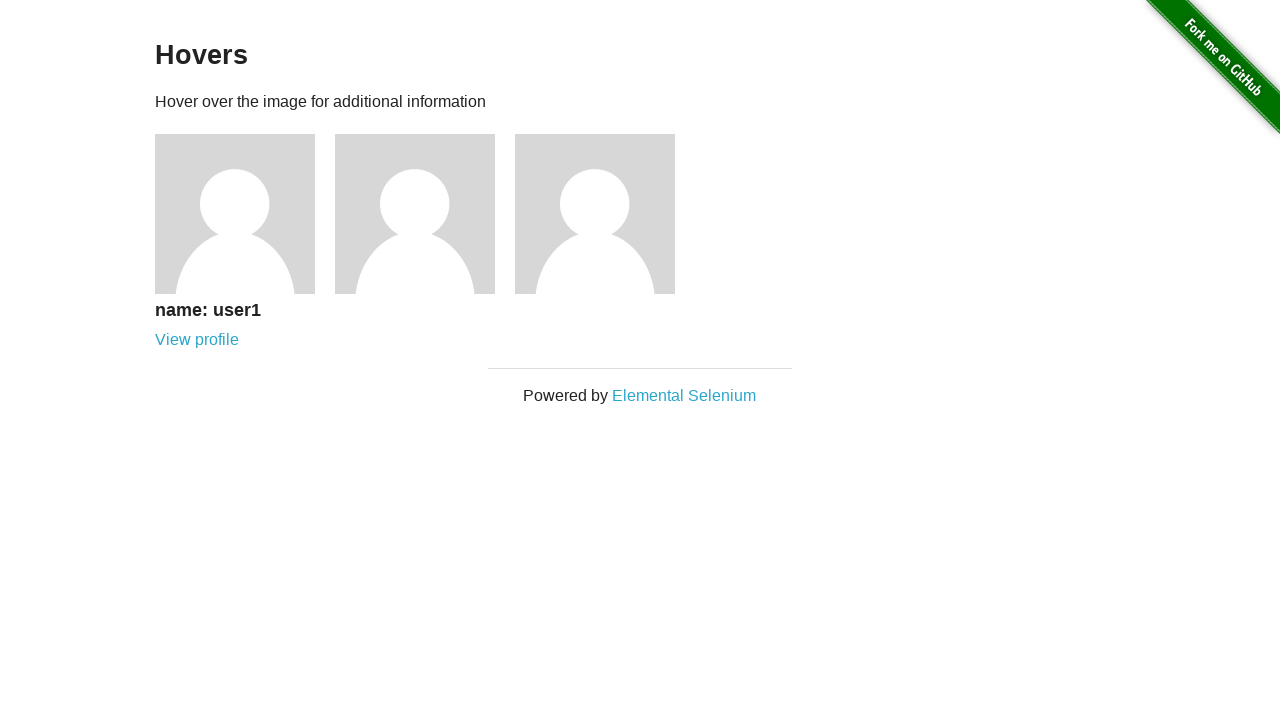

Verified that profile link 0 is visible
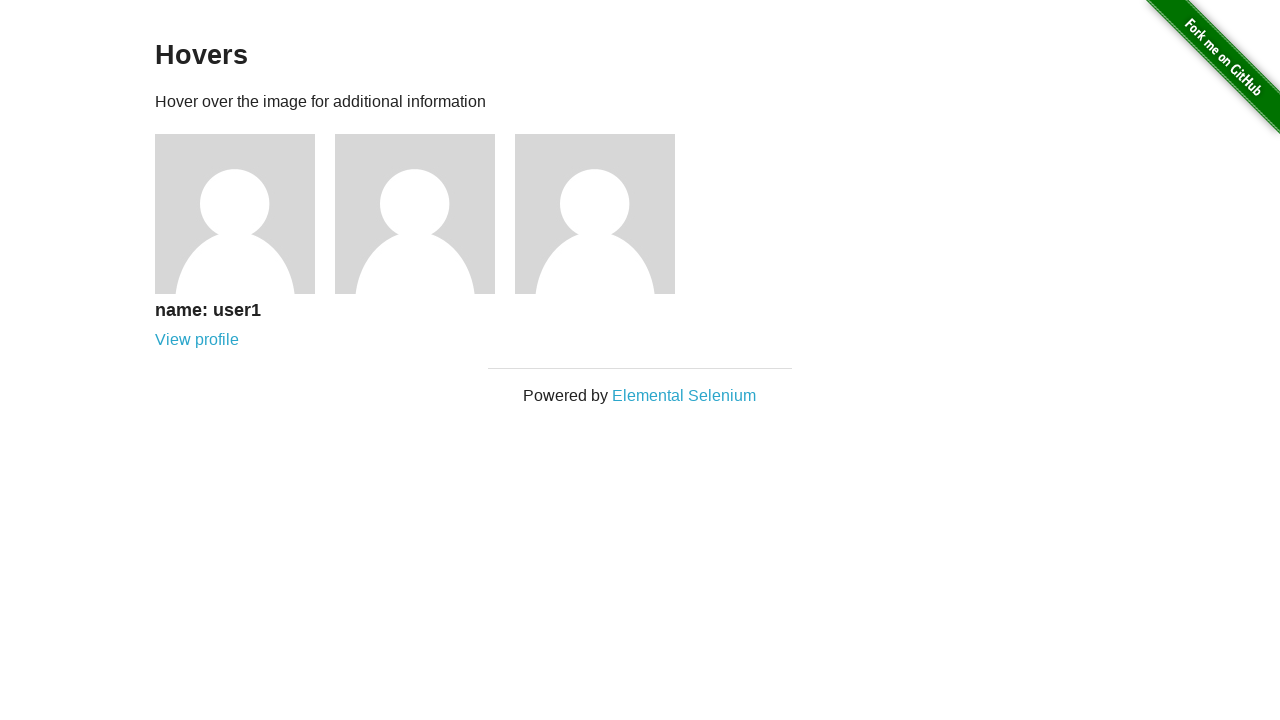

Hovered over avatar 1 at (415, 214) on .figure img >> nth=1
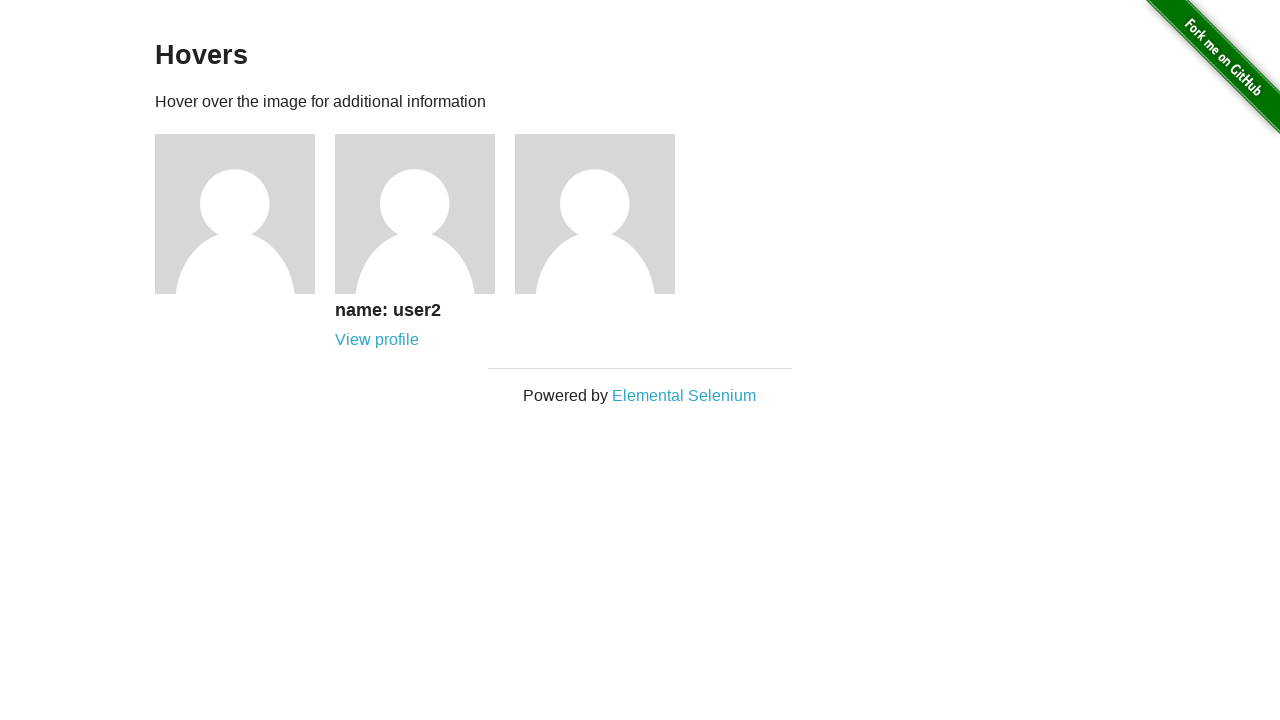

Waited for hover effect to be applied on avatar 1
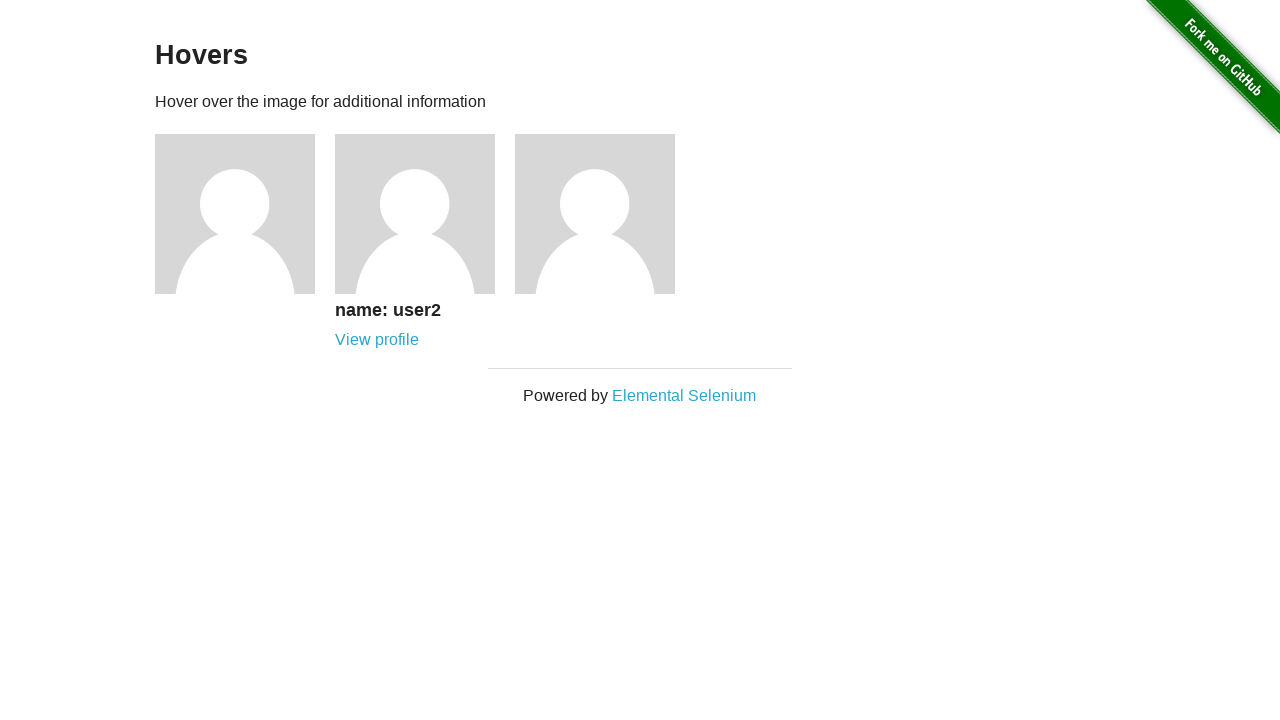

Verified that profile link 1 is visible
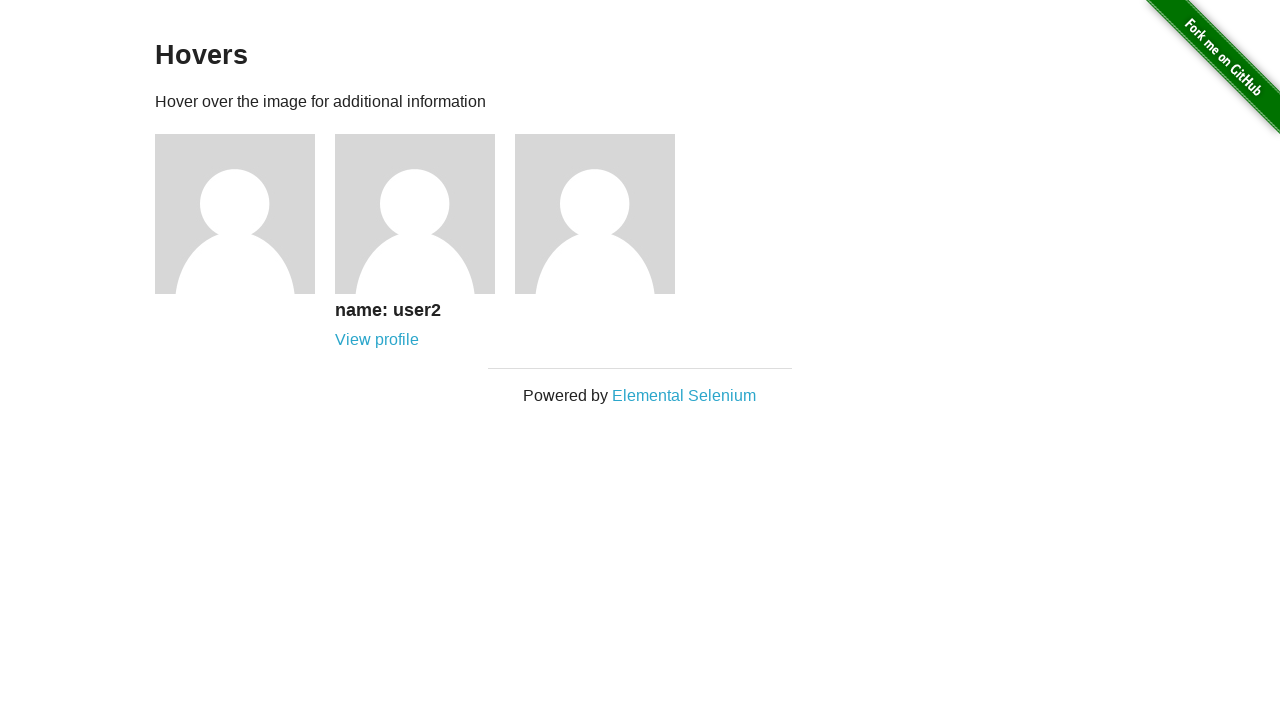

Hovered over avatar 2 at (595, 214) on .figure img >> nth=2
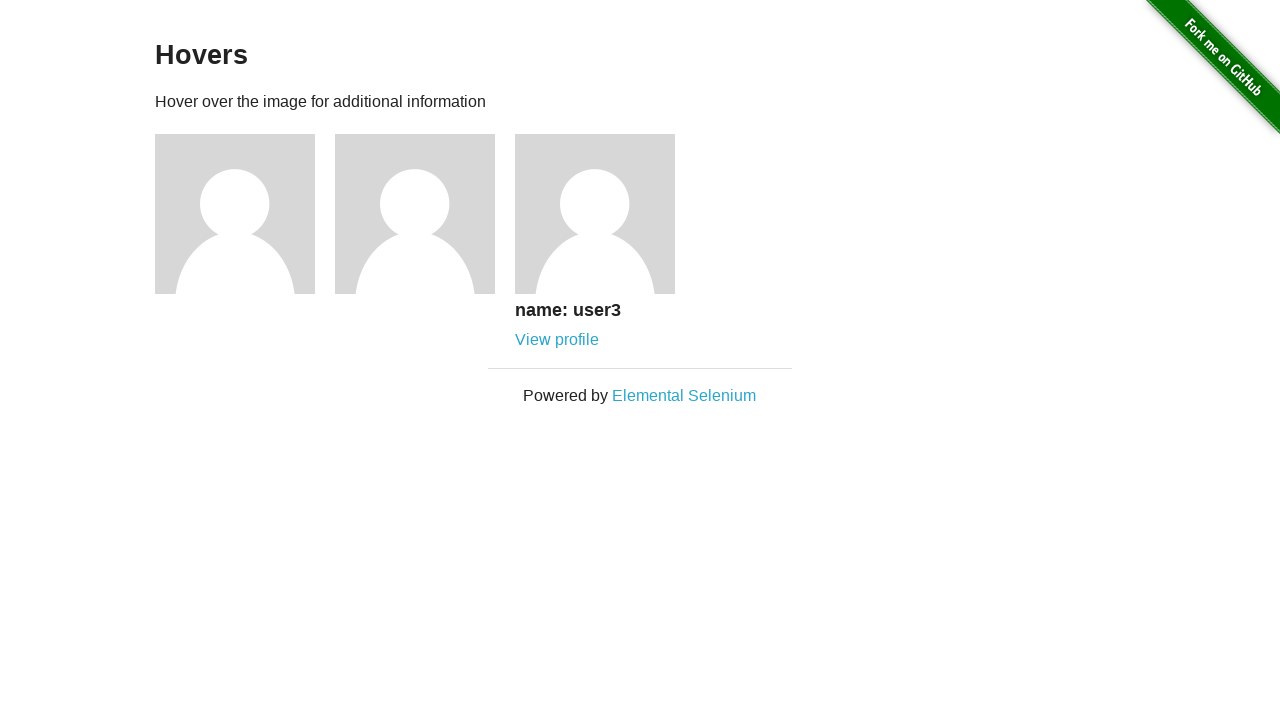

Waited for hover effect to be applied on avatar 2
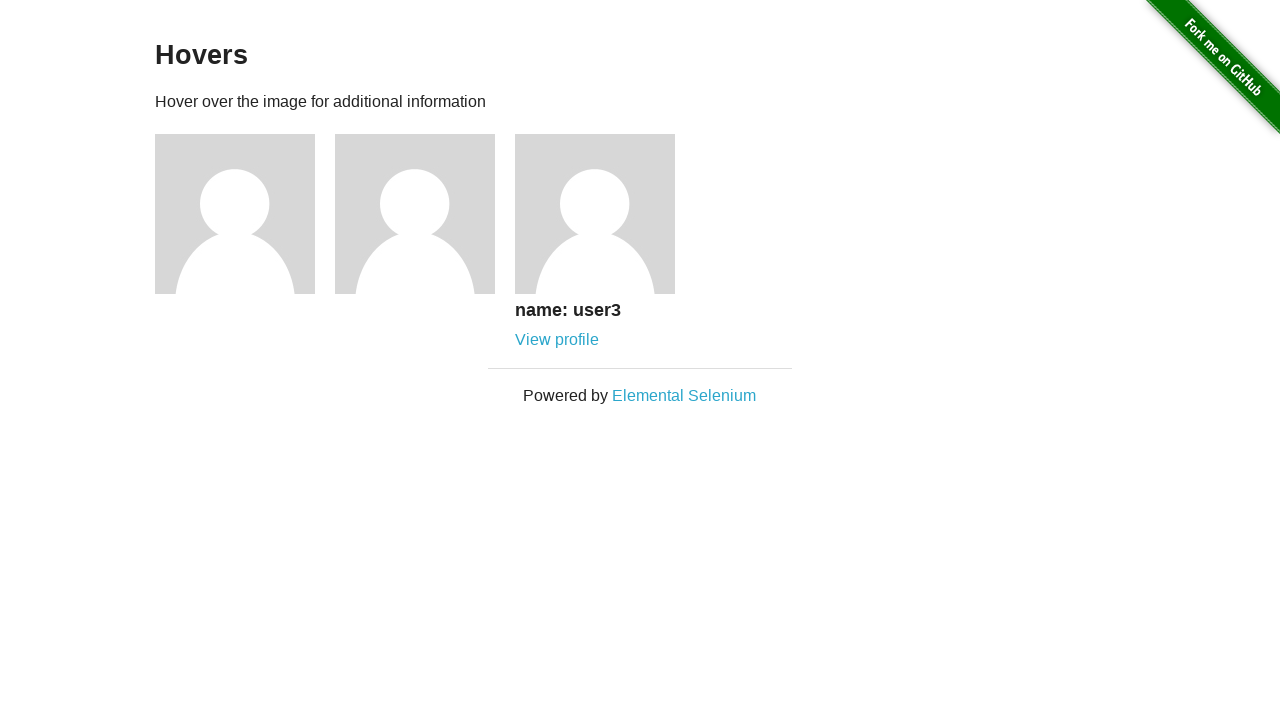

Verified that profile link 2 is visible
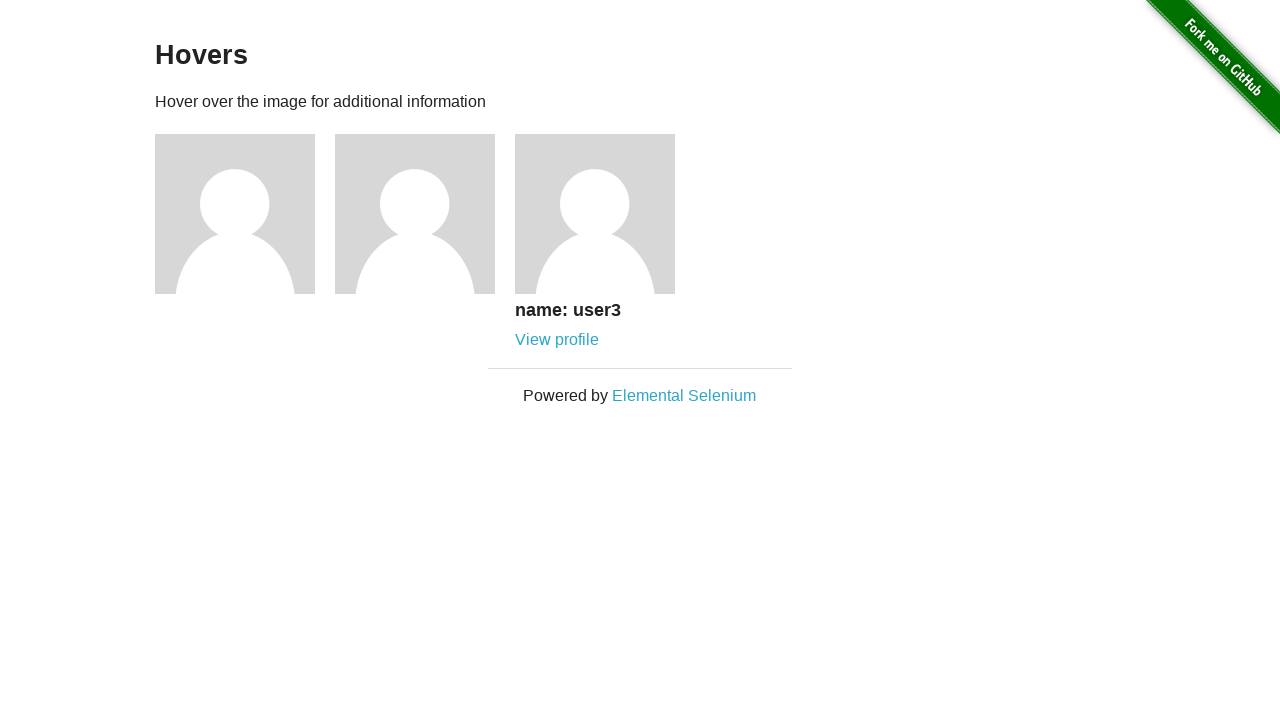

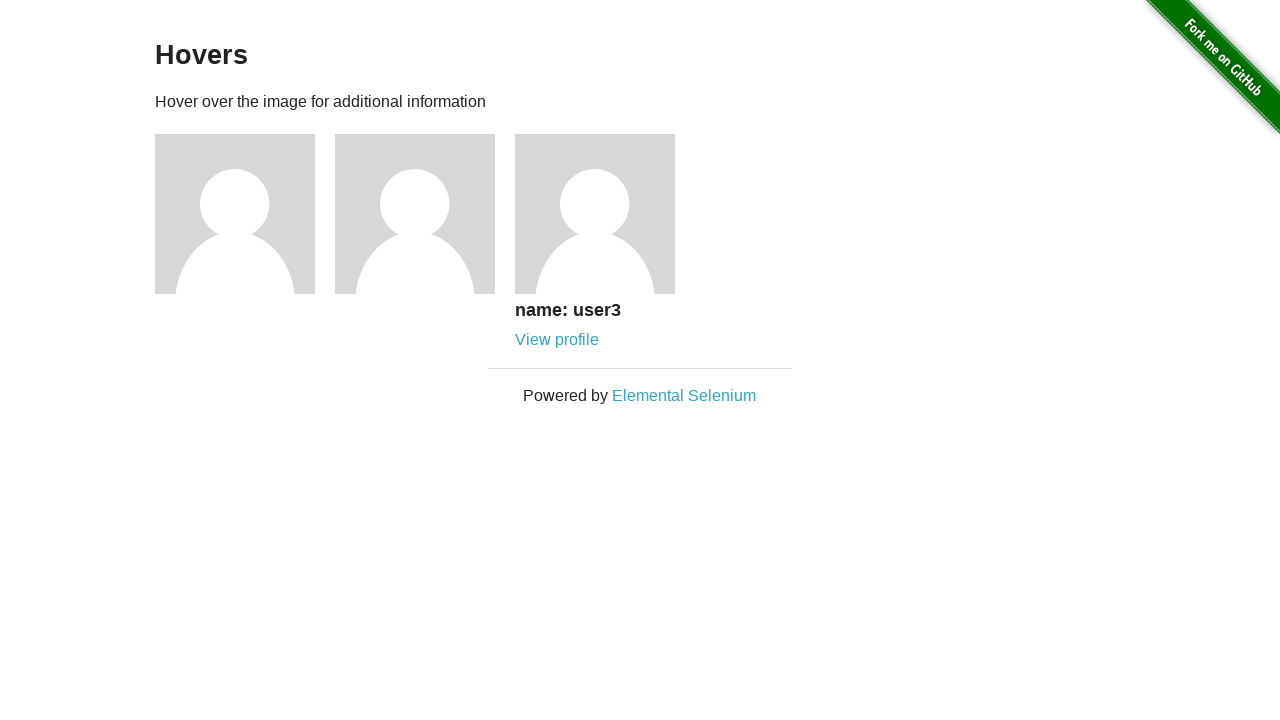